Tests radio button and checkbox interactions on a registration form, including selecting gender options and toggling hobby checkboxes

Starting URL: http://demo.automationtesting.in/Register.html

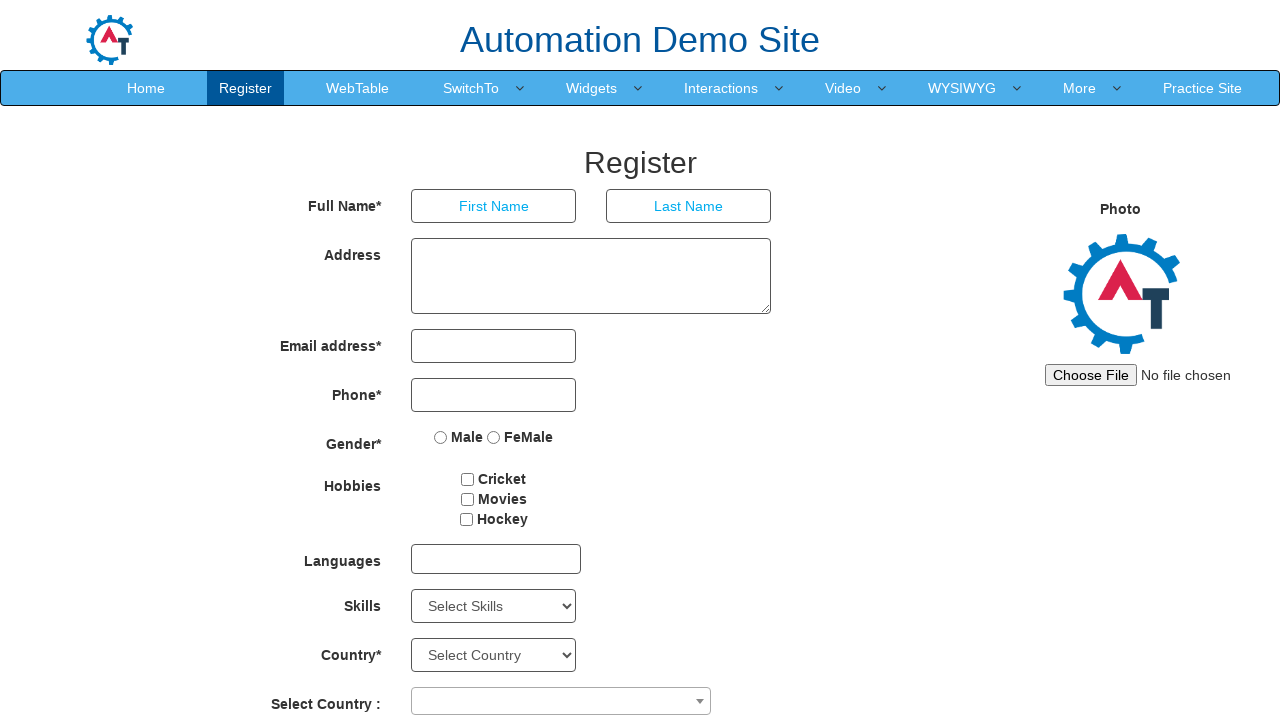

Retrieved all radio button elements from the registration form
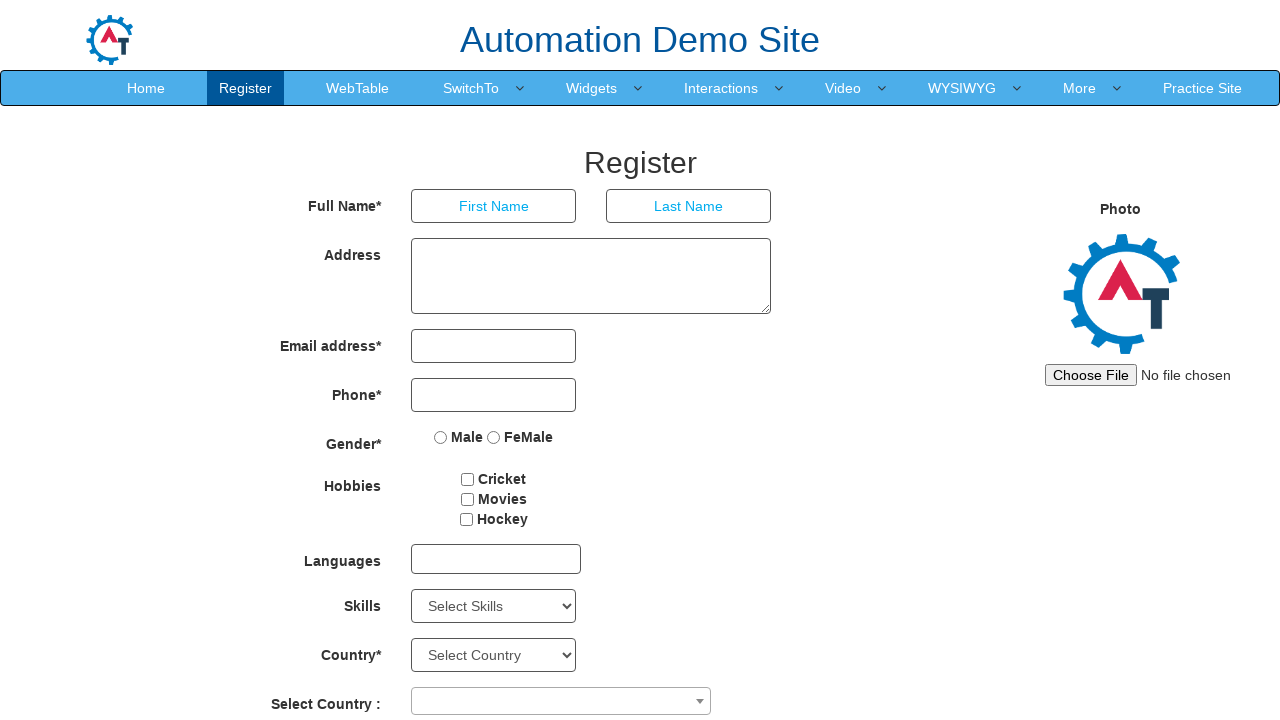

Selected Male radio button at (441, 437) on xpath=//input[@type='radio'] >> nth=0
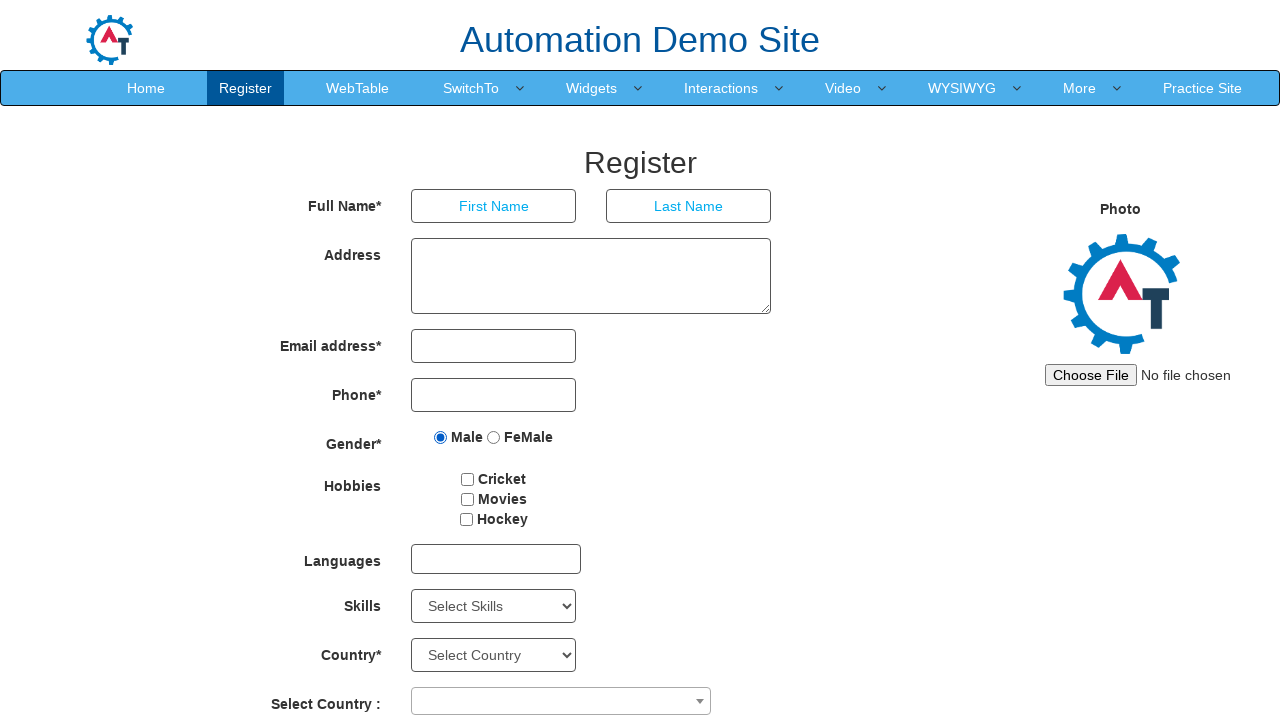

Selected Female radio button at (494, 437) on xpath=//input[@type='radio'] >> nth=1
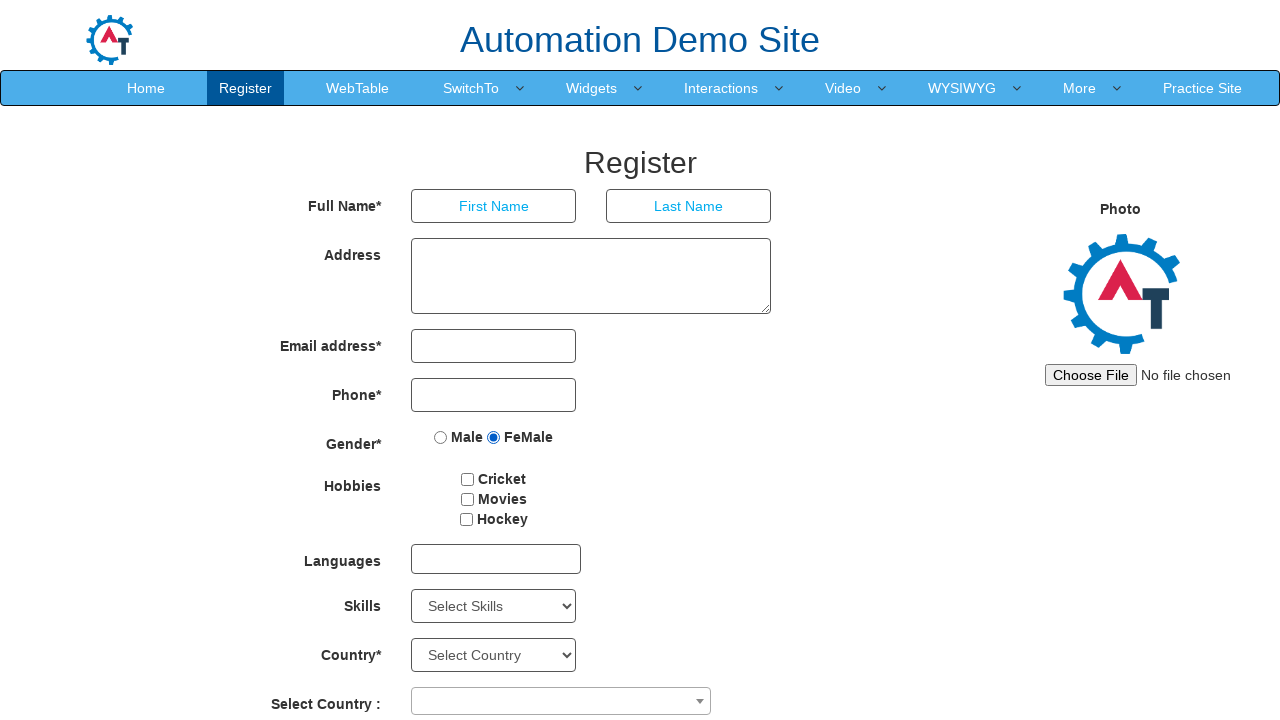

Checked first hobby checkbox at (468, 479) on #checkbox1
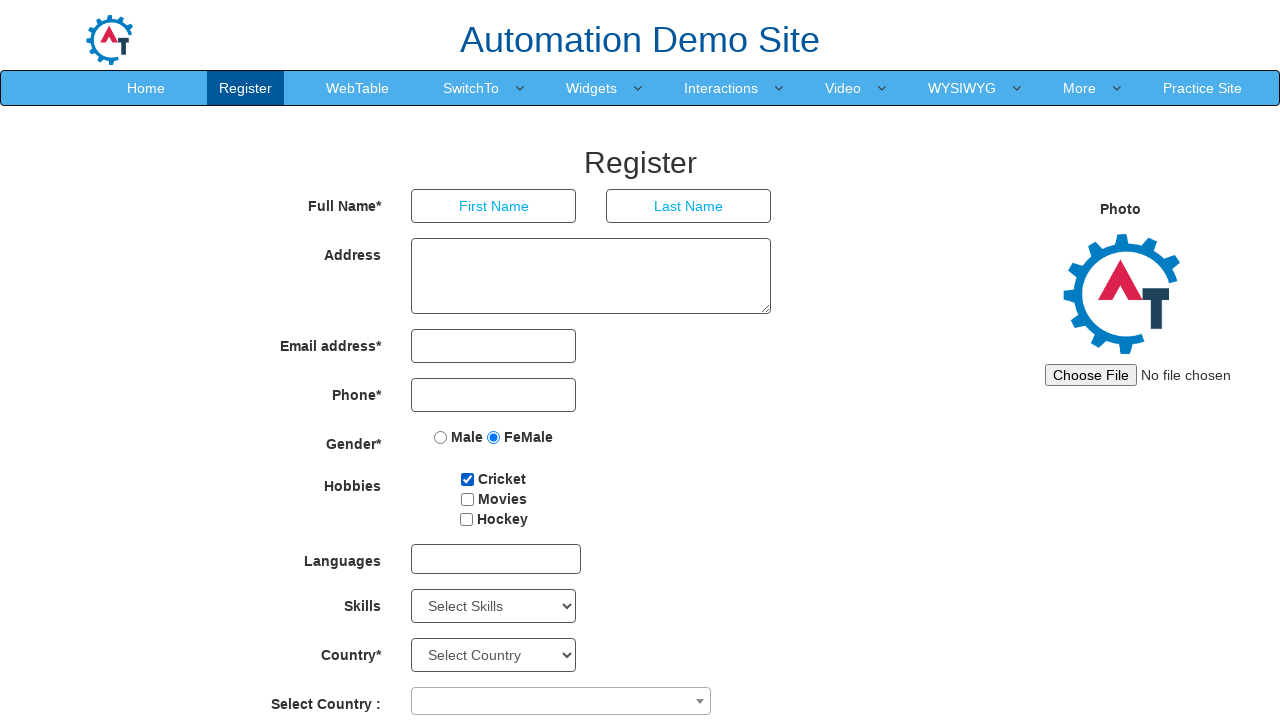

Checked second hobby checkbox at (467, 499) on #checkbox2
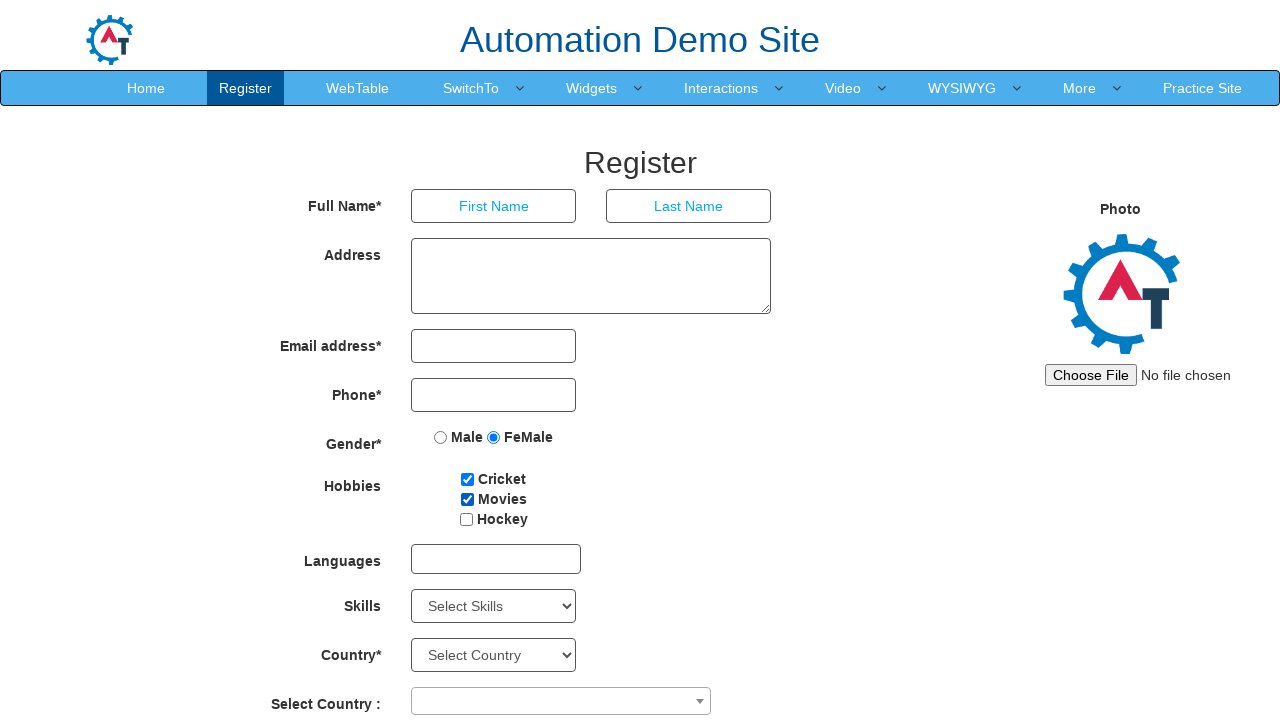

Checked third hobby checkbox at (466, 519) on #checkbox3
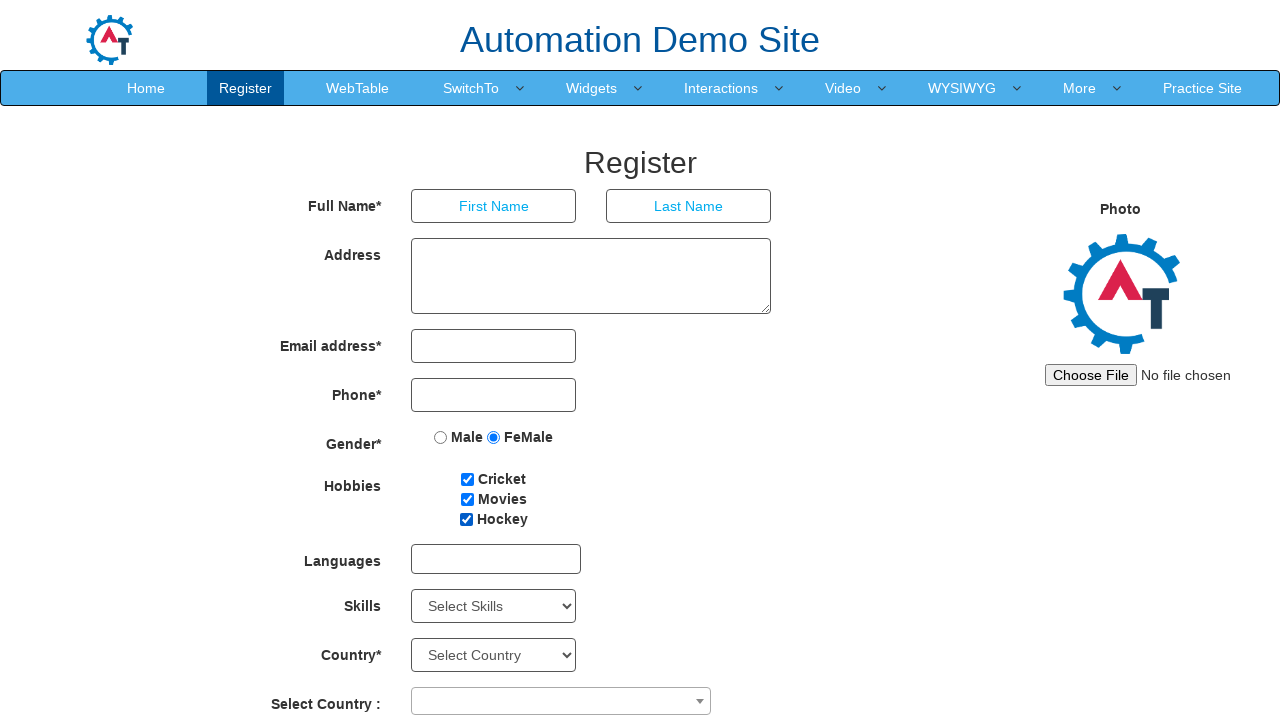

Unchecked first hobby checkbox at (468, 479) on #checkbox1
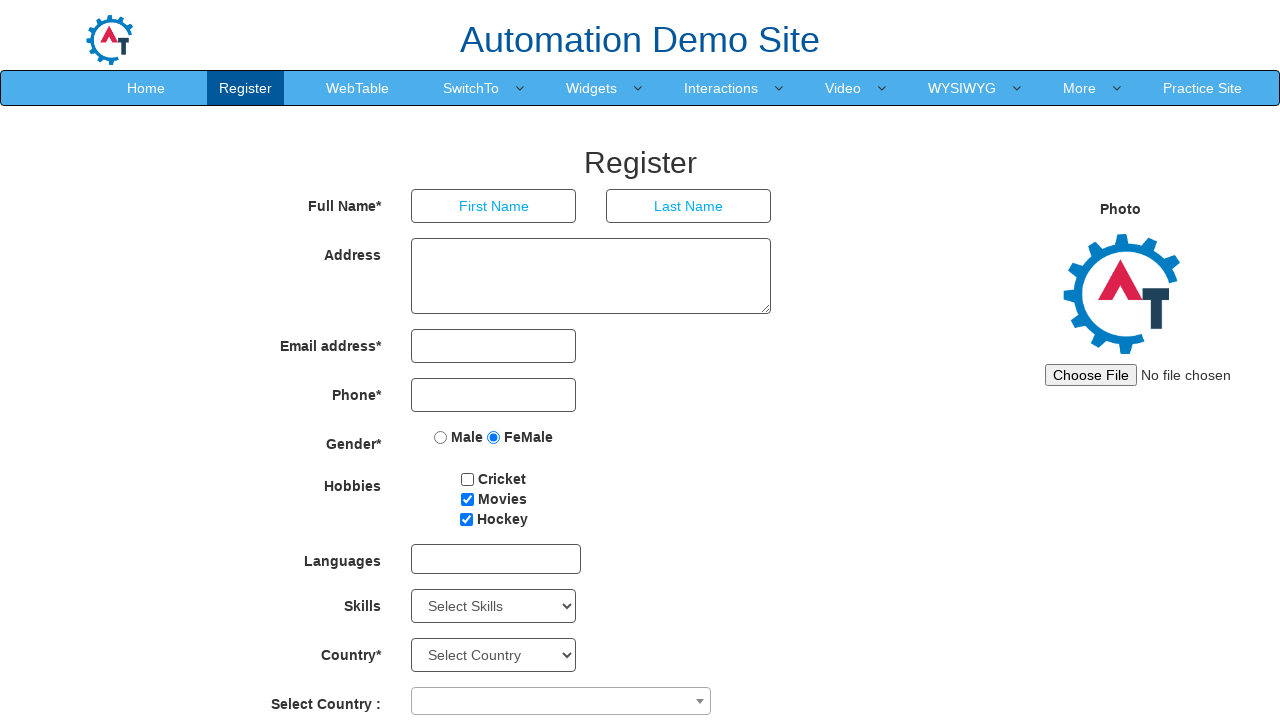

Unchecked second hobby checkbox at (467, 499) on #checkbox2
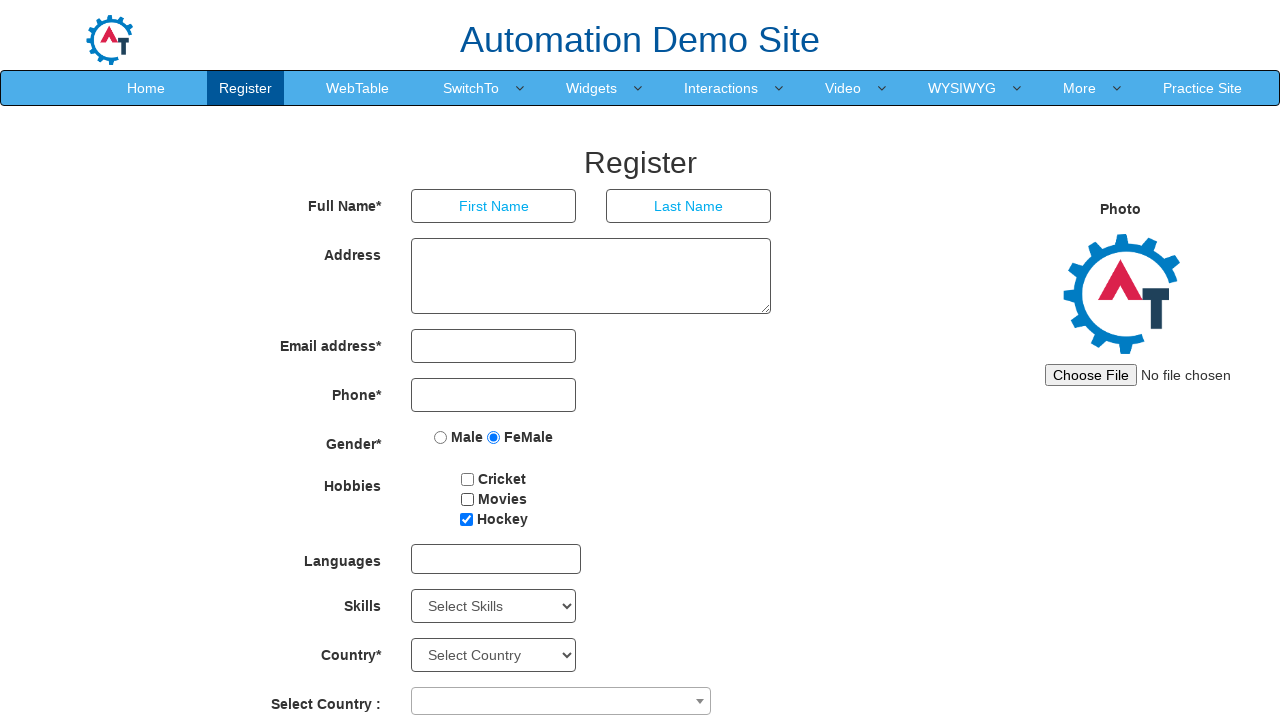

Unchecked third hobby checkbox at (466, 519) on #checkbox3
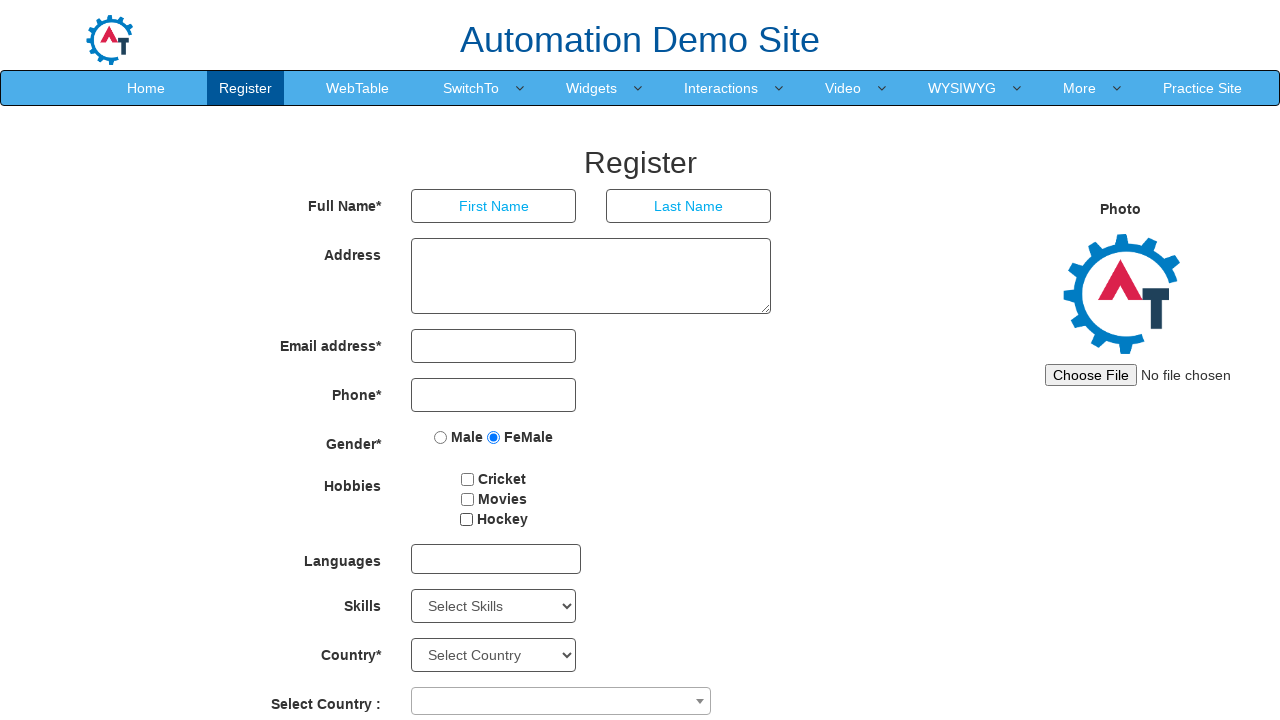

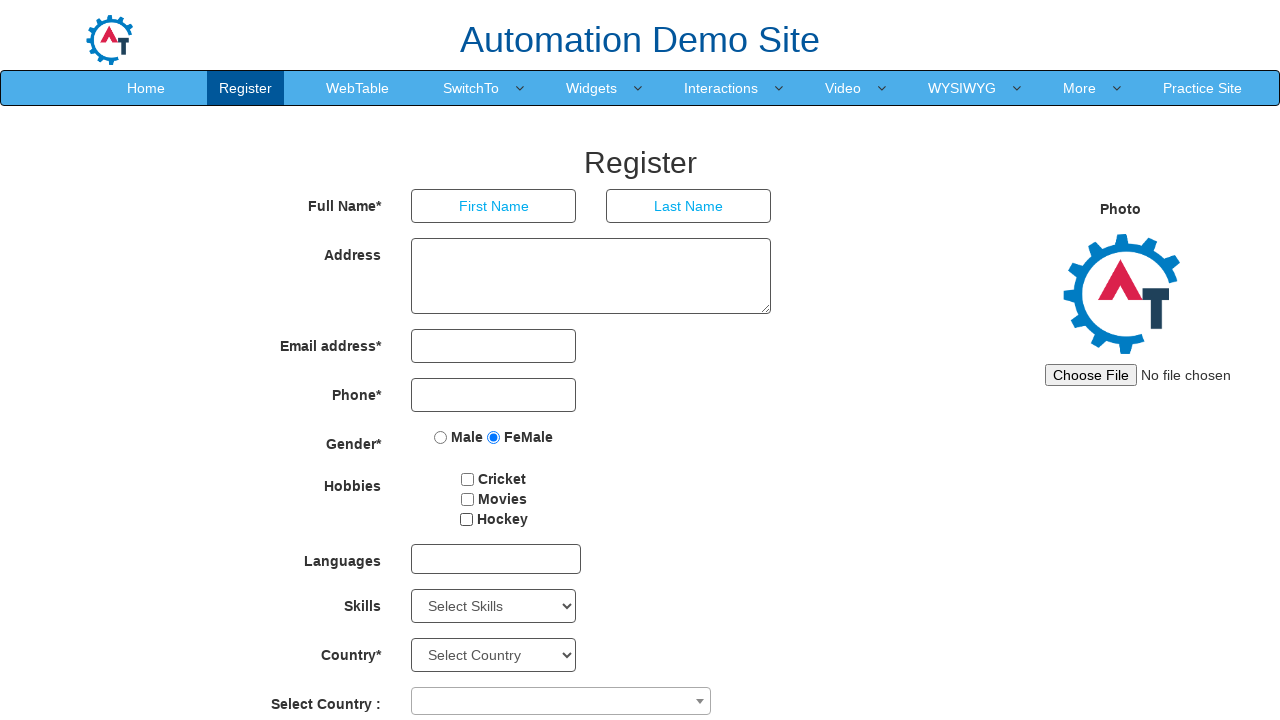